Tests navigation to Virtual Library section while simulating network failures for GetBook requests

Starting URL: https://rahulshettyacademy.com/angularAppdemo/

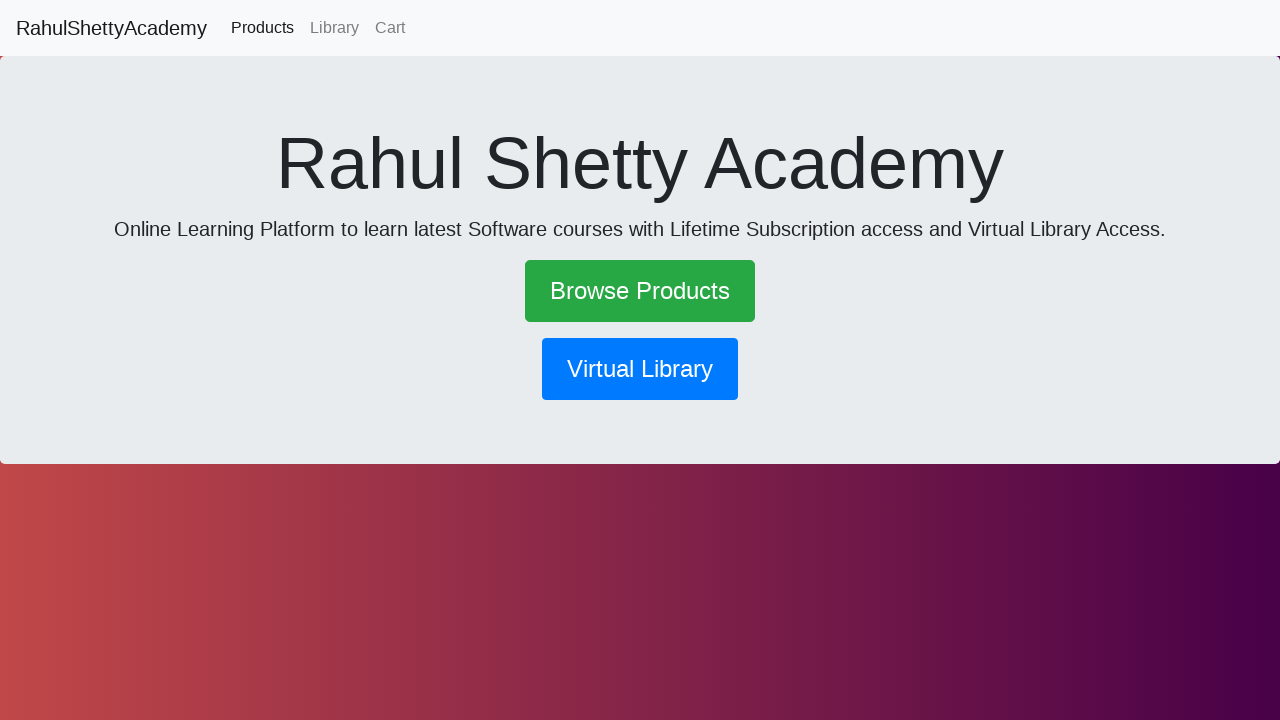

Clicked Virtual Library button at (640, 369) on xpath=//button[text()=' Virtual Library ']
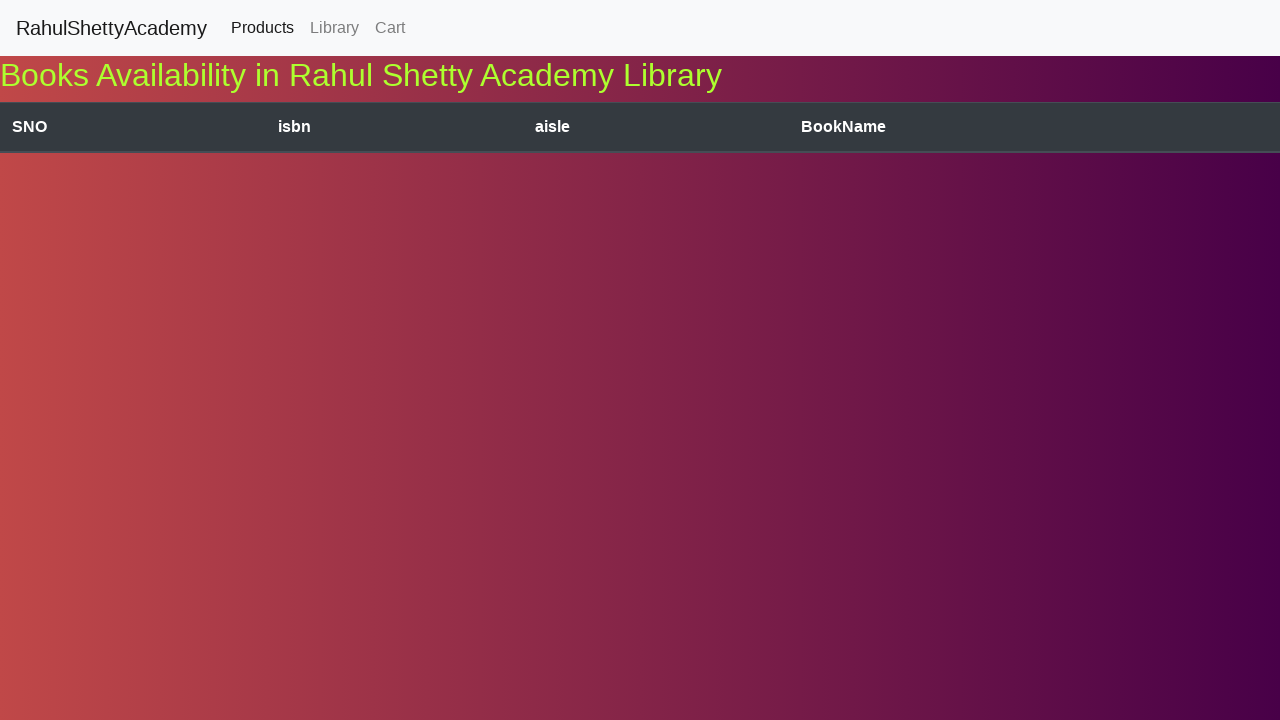

Waited 2 seconds for page response after Virtual Library click
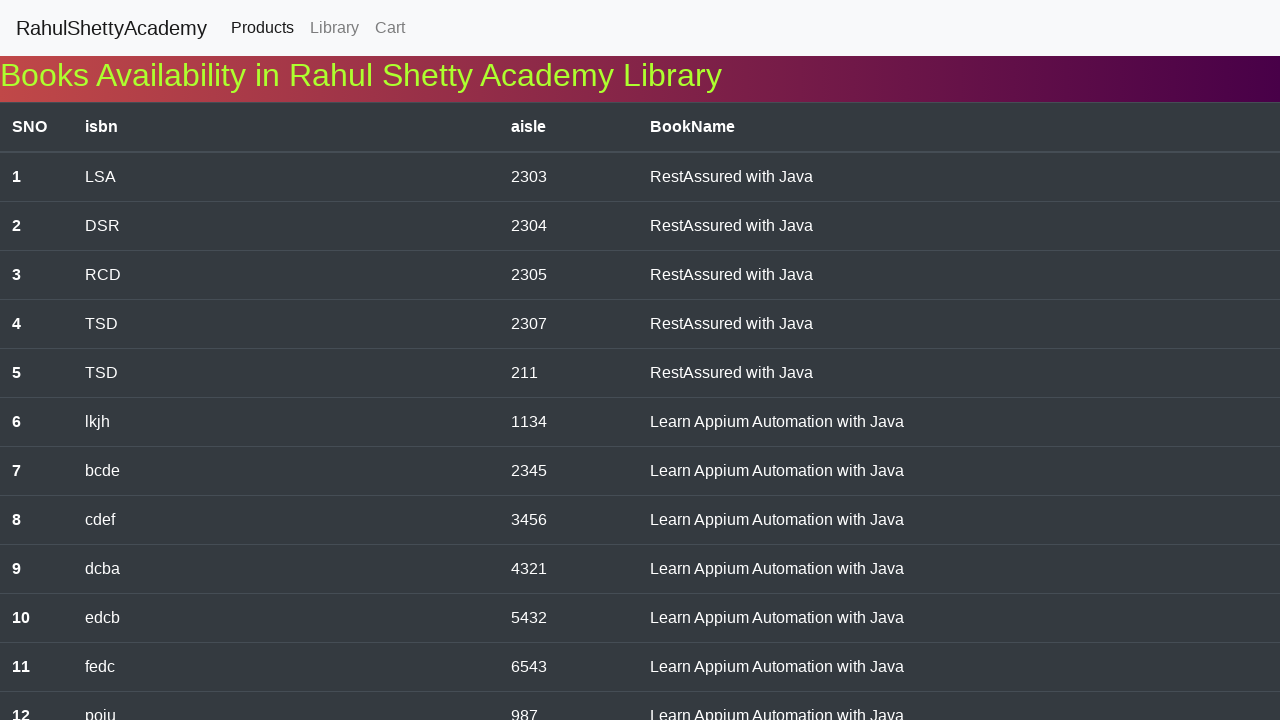

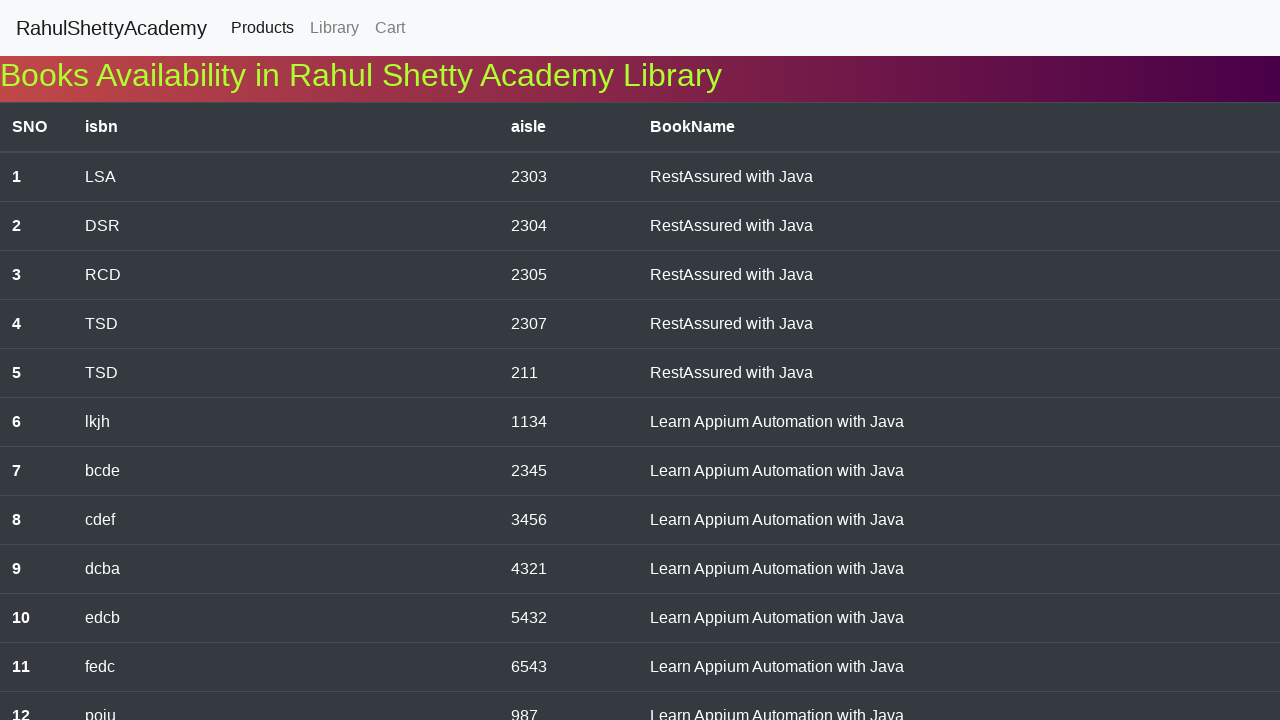